Tests successful contact form submission by navigating to contact page, filling mandatory fields, submitting the form, and validating the success message

Starting URL: http://jupiter.cloud.planittesting.com

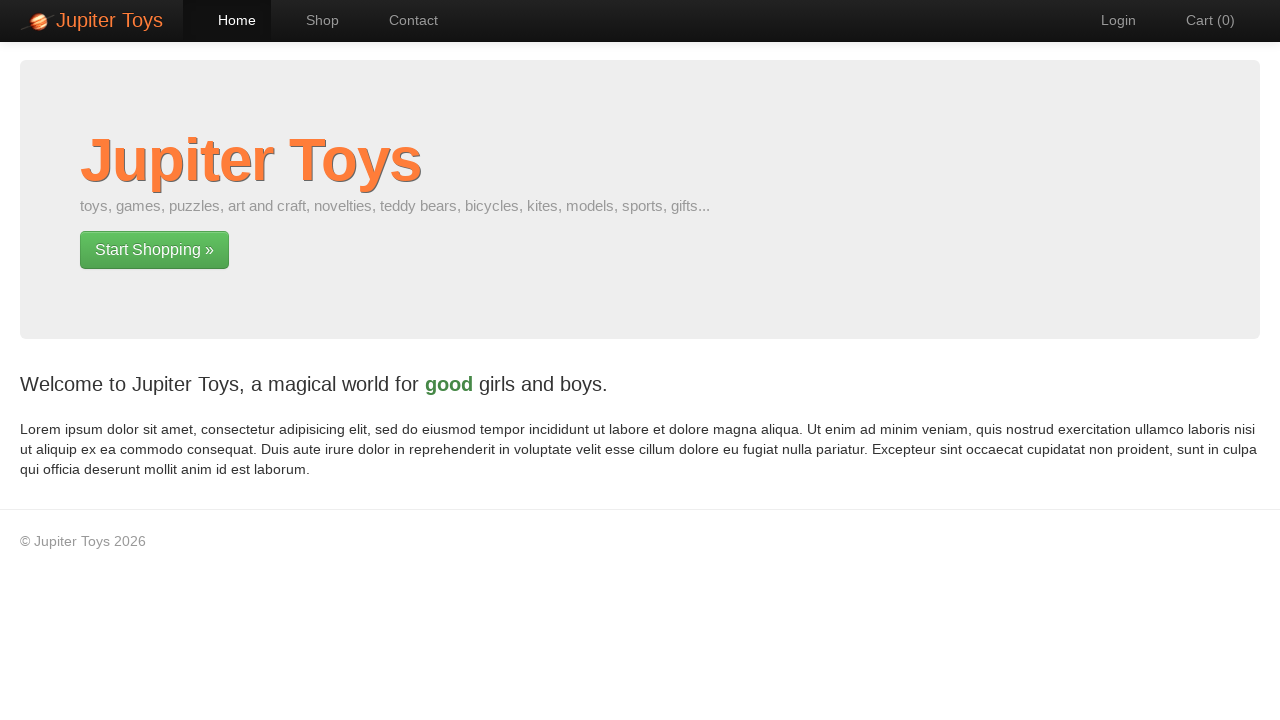

Clicked link to navigate to contact page at (404, 20) on a[href='#/contact']
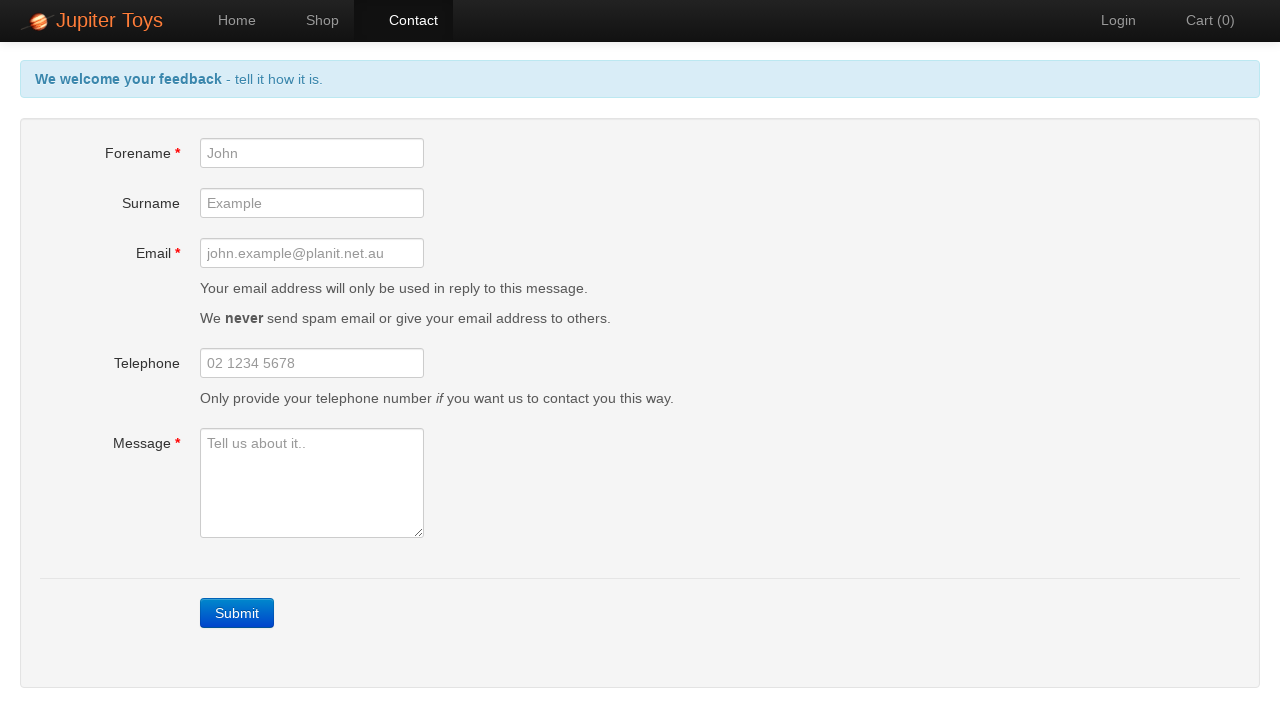

Contact page loaded - forename field is visible
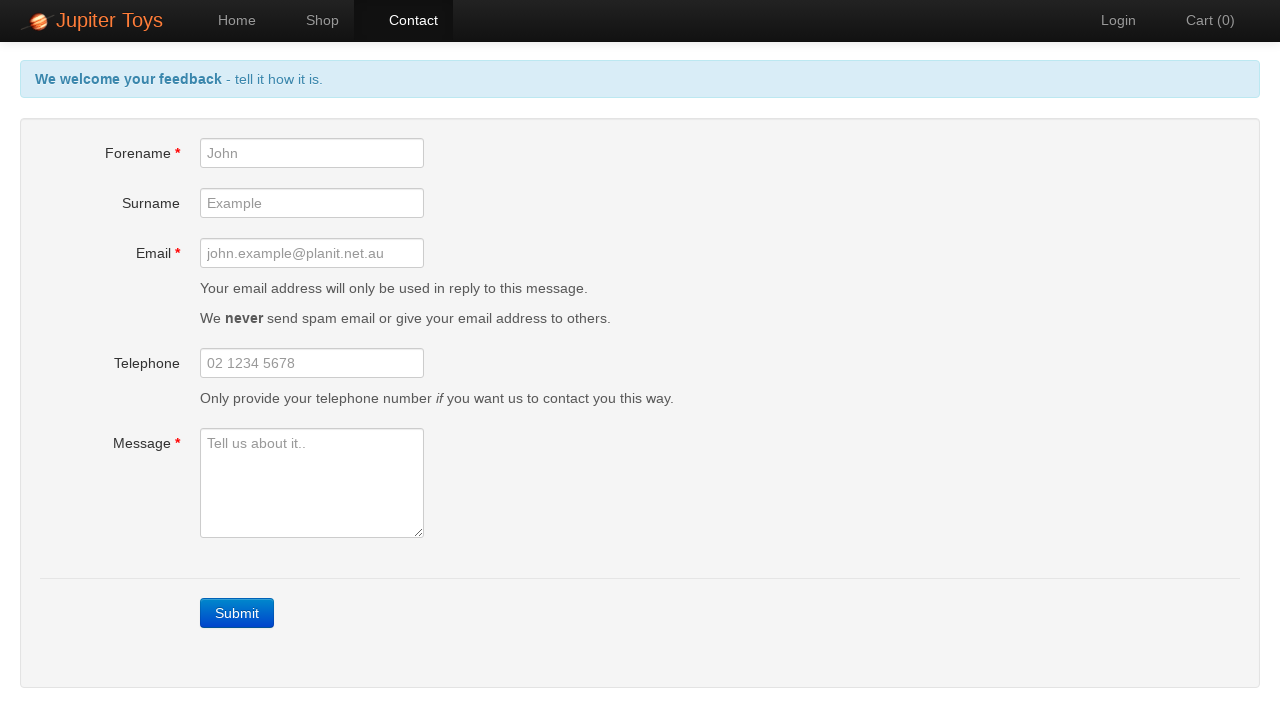

Filled forename field with 'Sarah' on #forename
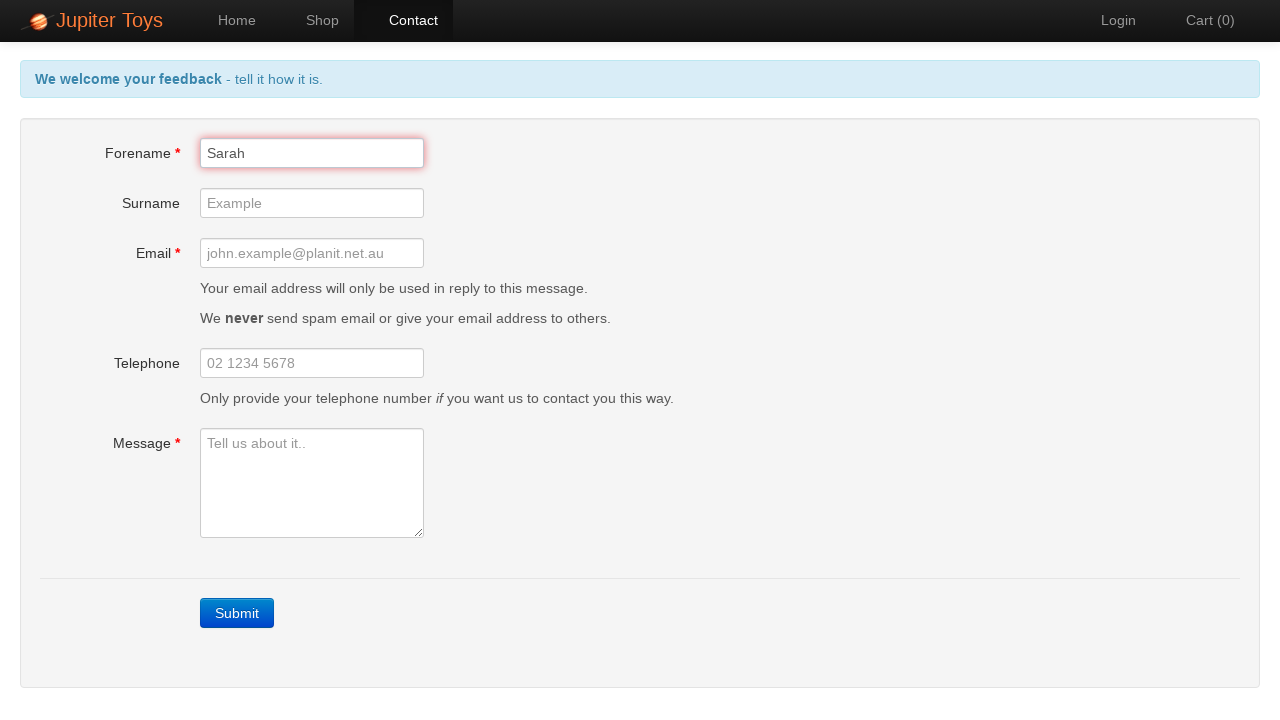

Filled email field with 'sarah.smith@example.com' on #email
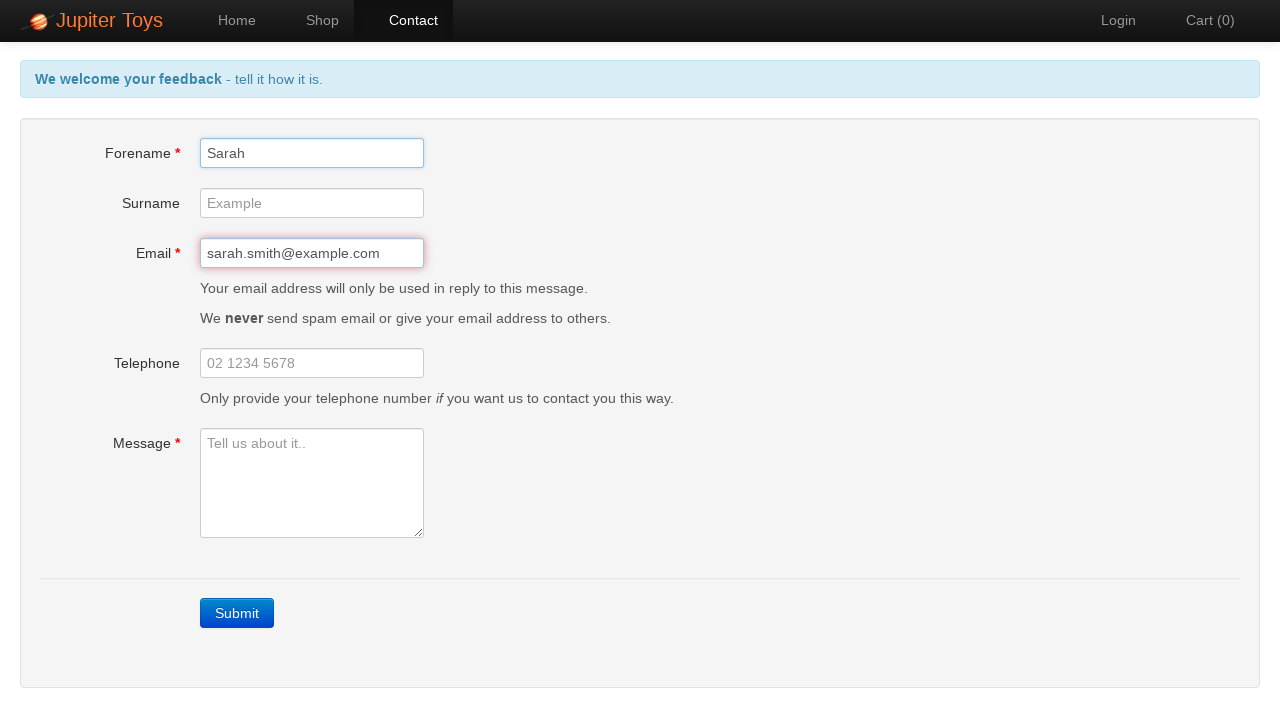

Filled message field with inquiry text on #message
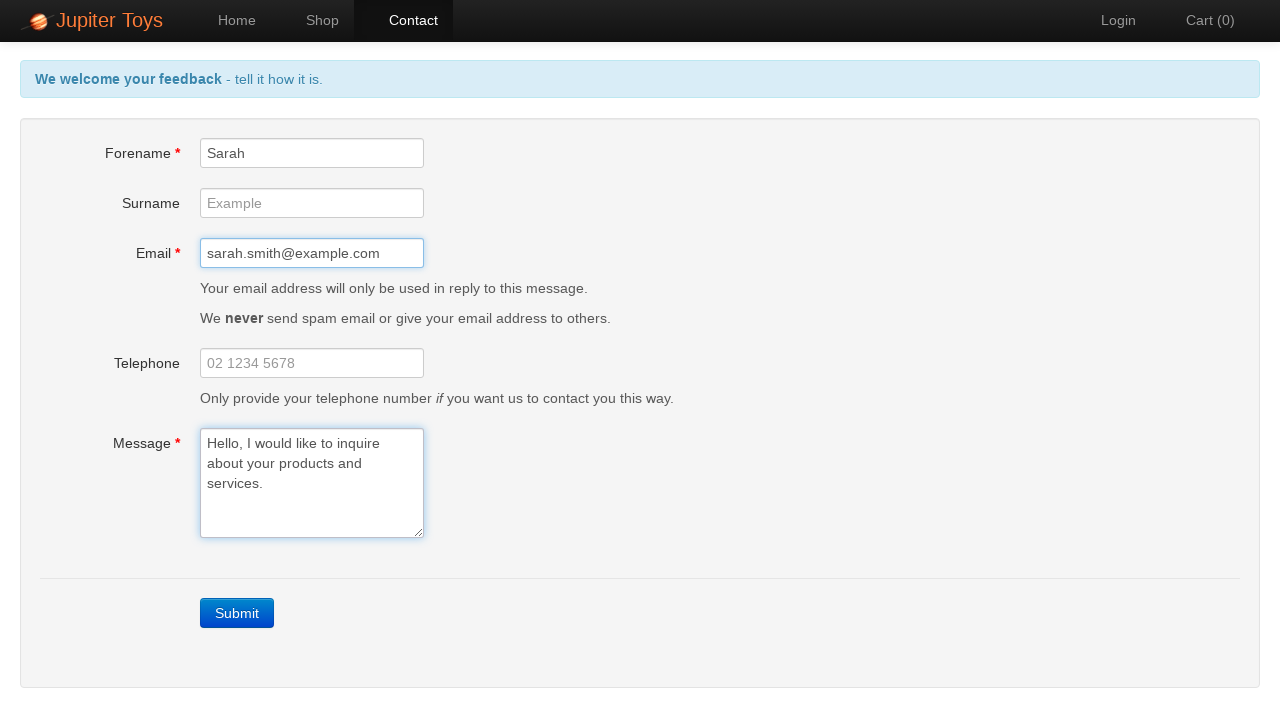

Clicked contact form submit button at (237, 613) on a.btn-contact
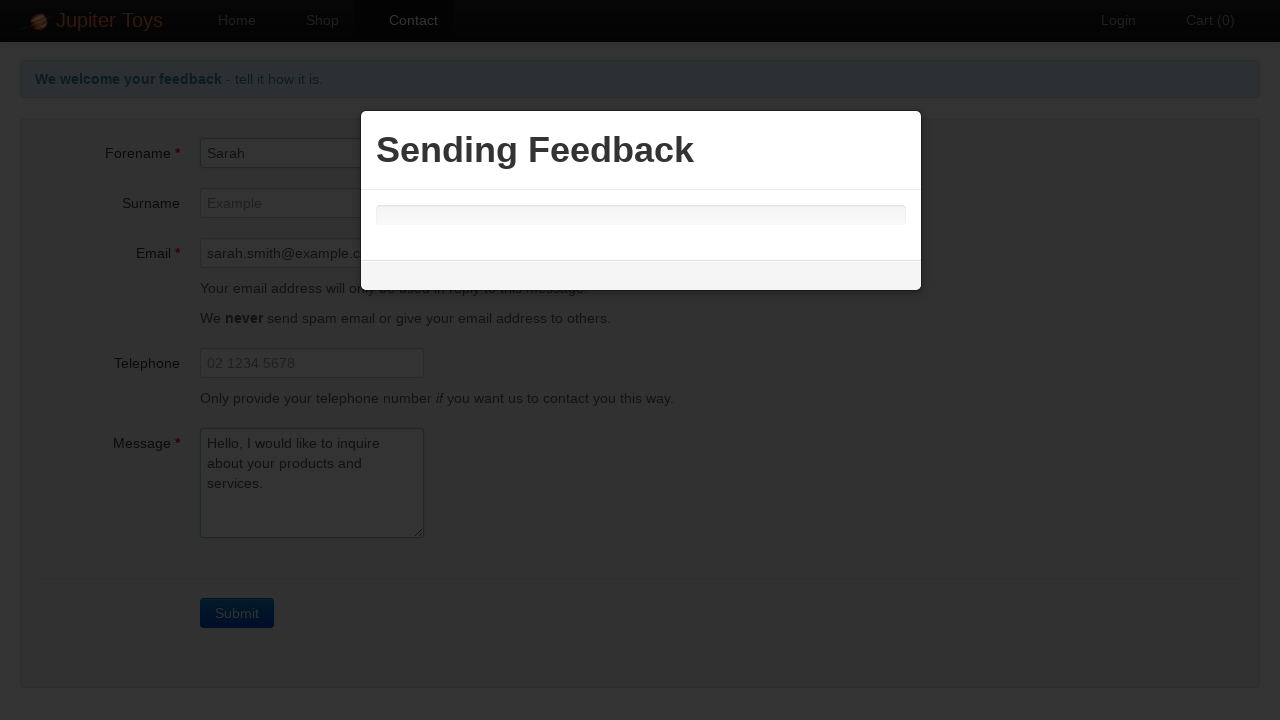

Form submission successful - success message displayed
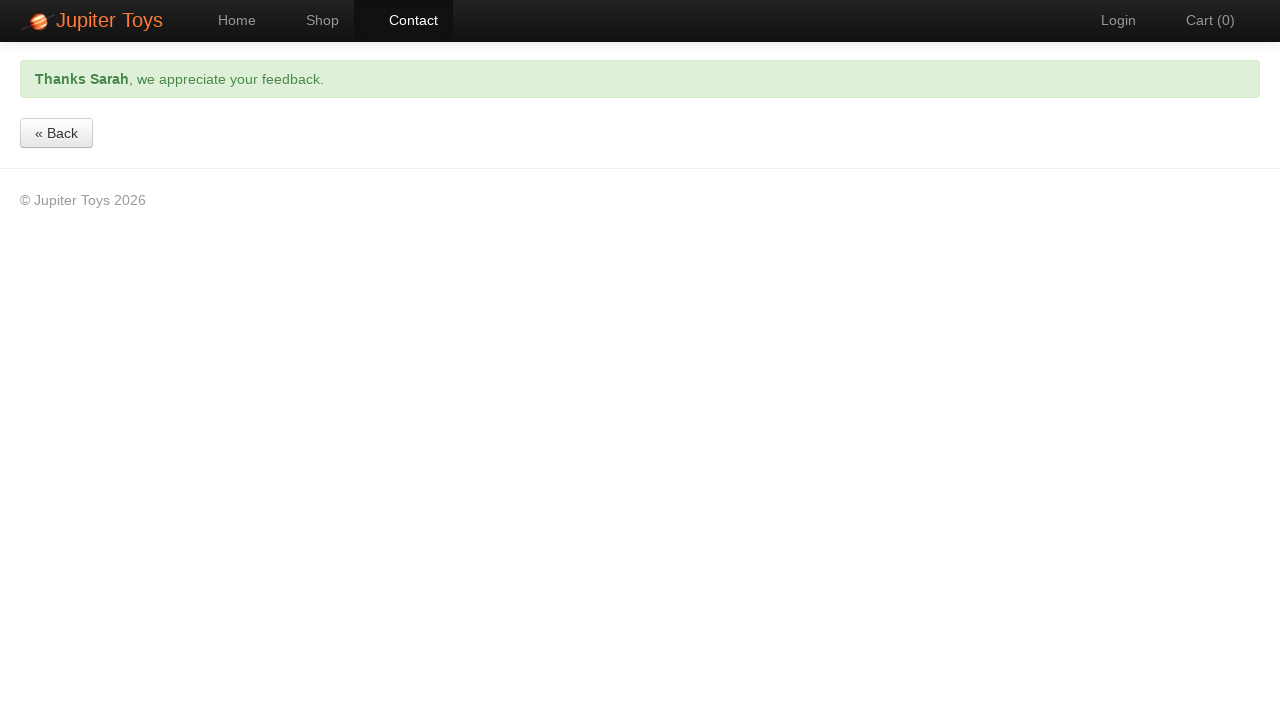

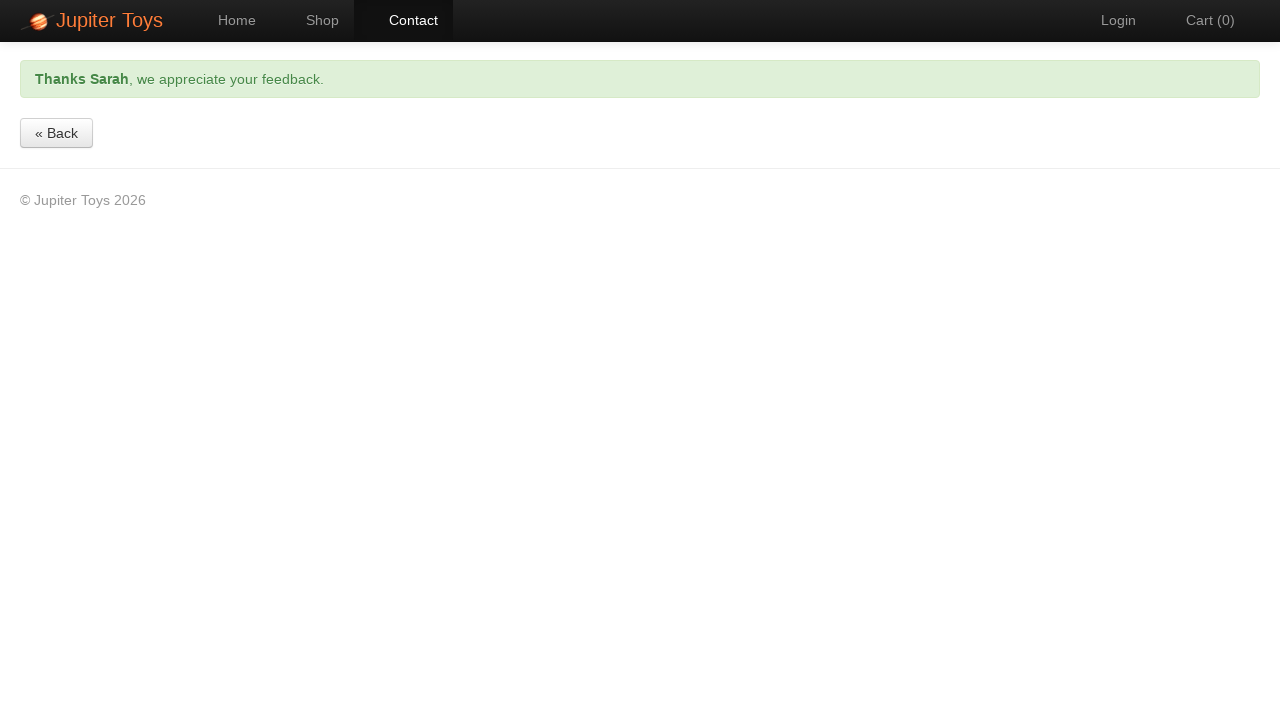